Tests user registration functionality on ParaBank demo site by filling out the complete registration form with personal details, address, and account credentials, then submitting the form.

Starting URL: https://parabank.parasoft.com/parabank/register.htm

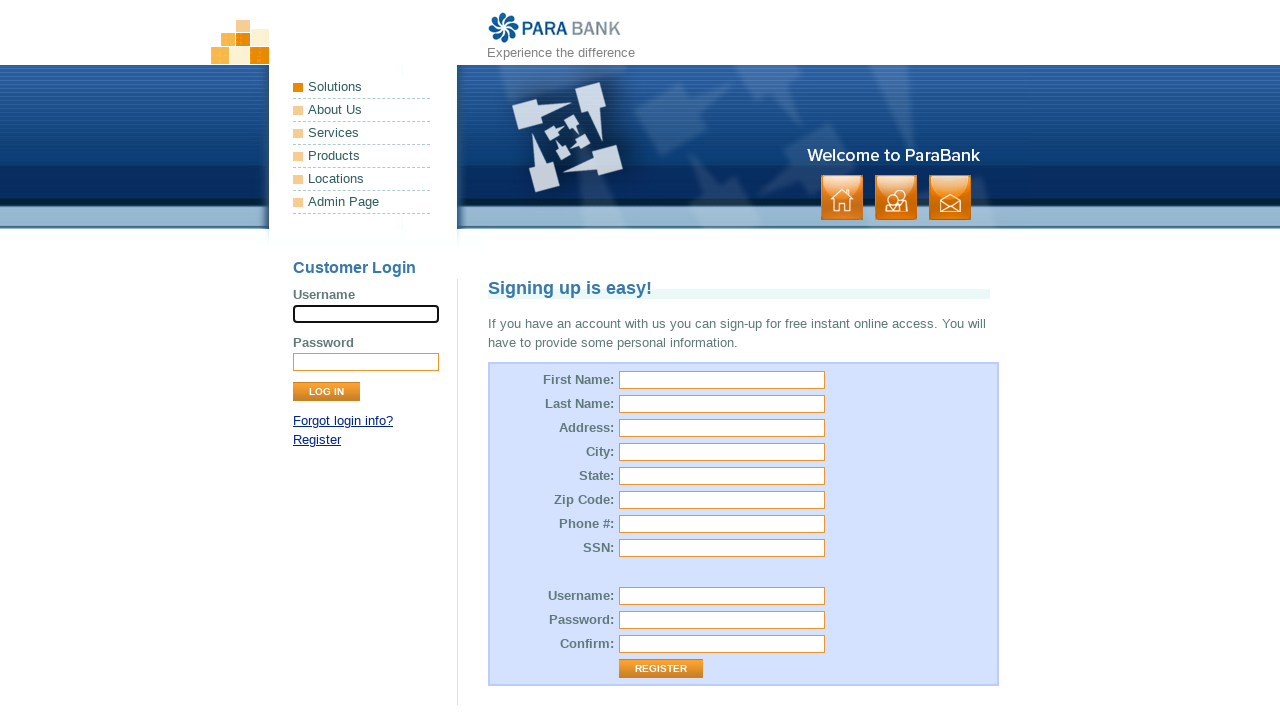

Filled first name field with 'Maria' on #customer\.firstName
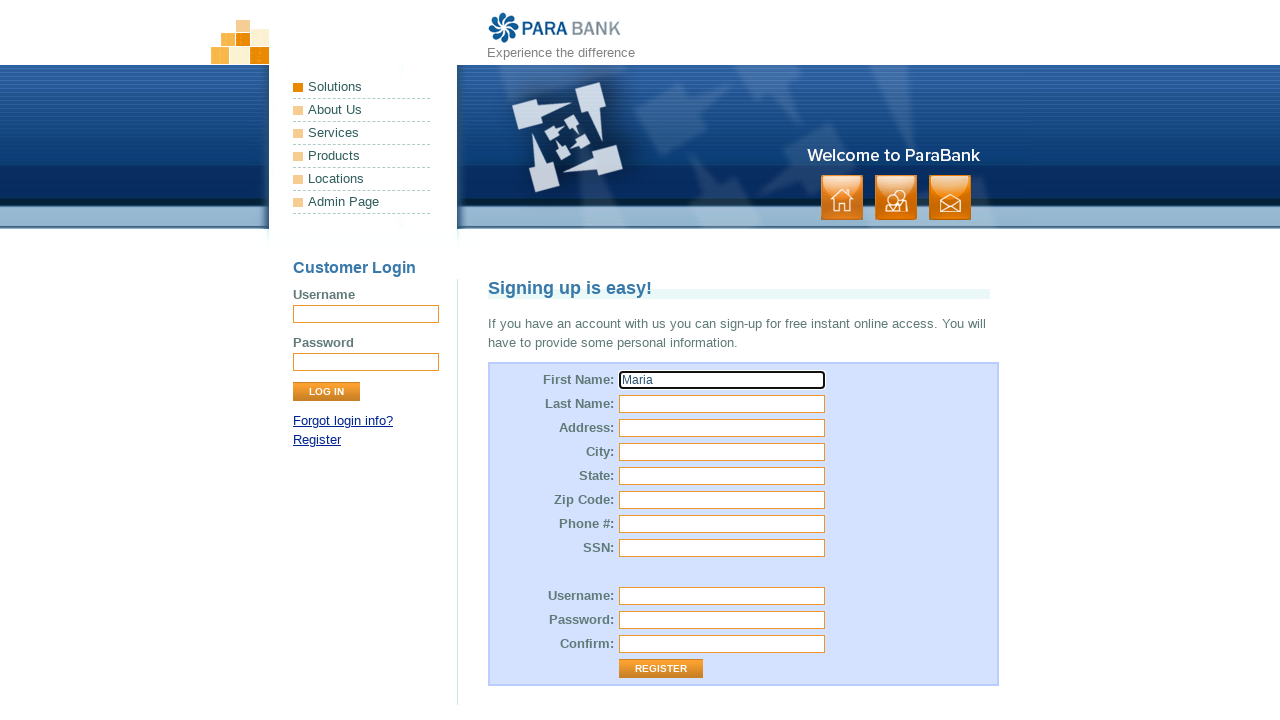

Filled last name field with 'Kowalski' on #customer\.lastName
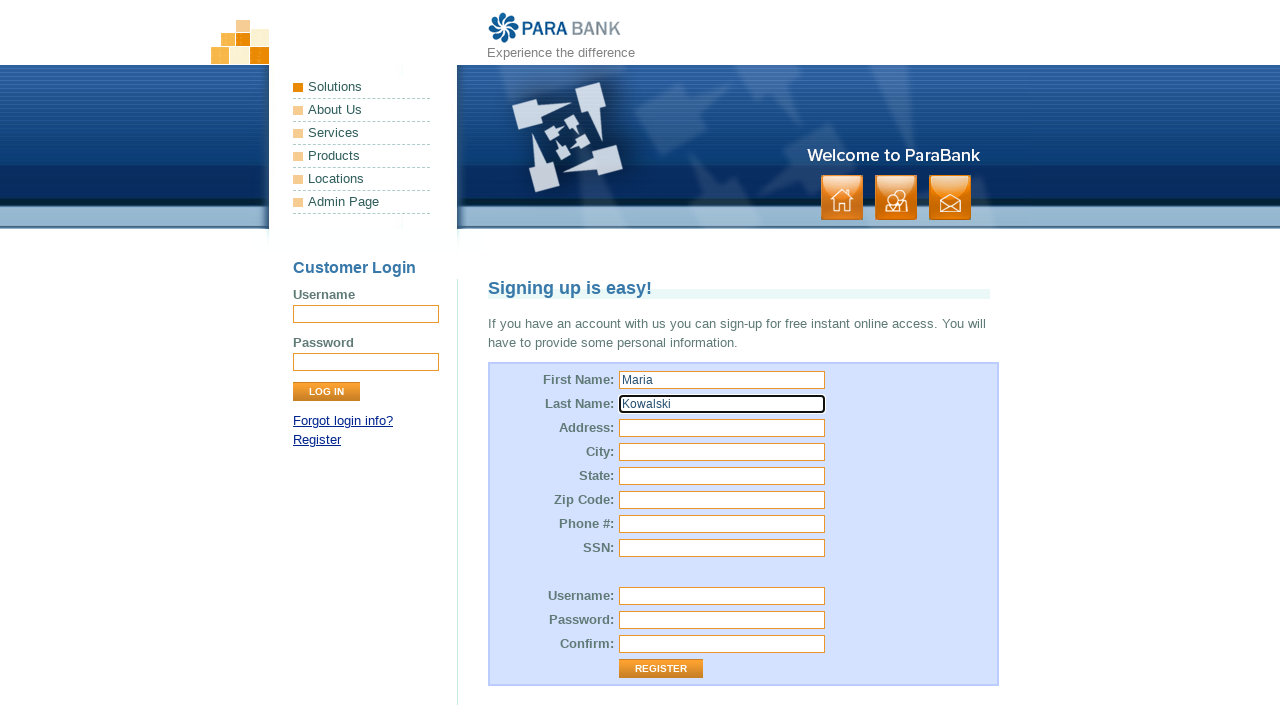

Filled street address with '123 Oak Street' on #customer\.address\.street
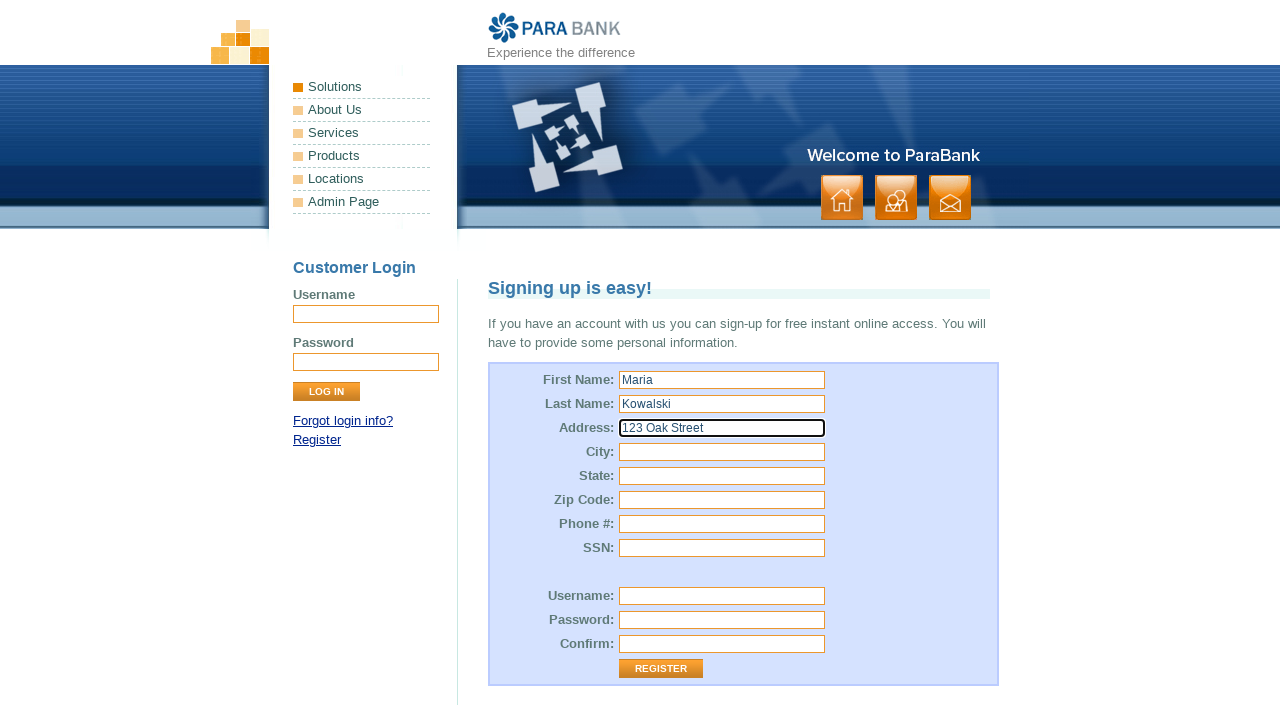

Filled city field with 'Boston' on #customer\.address\.city
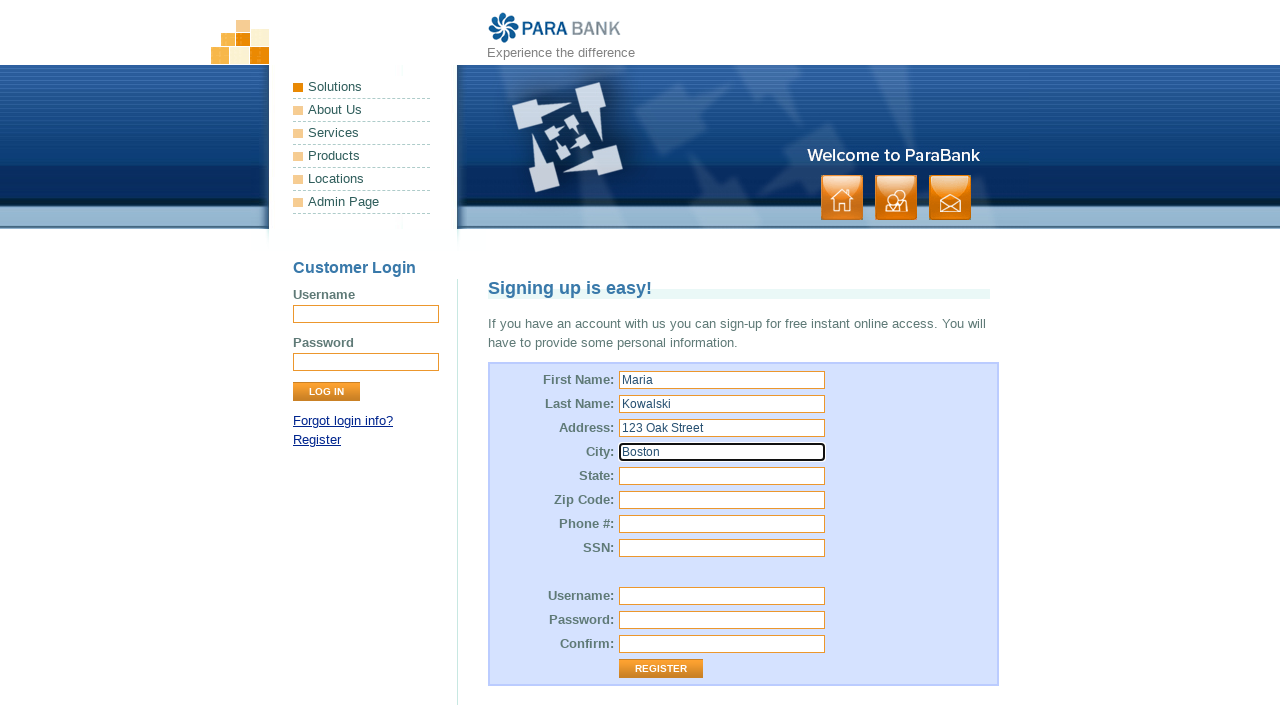

Filled state field with 'MA' on #customer\.address\.state
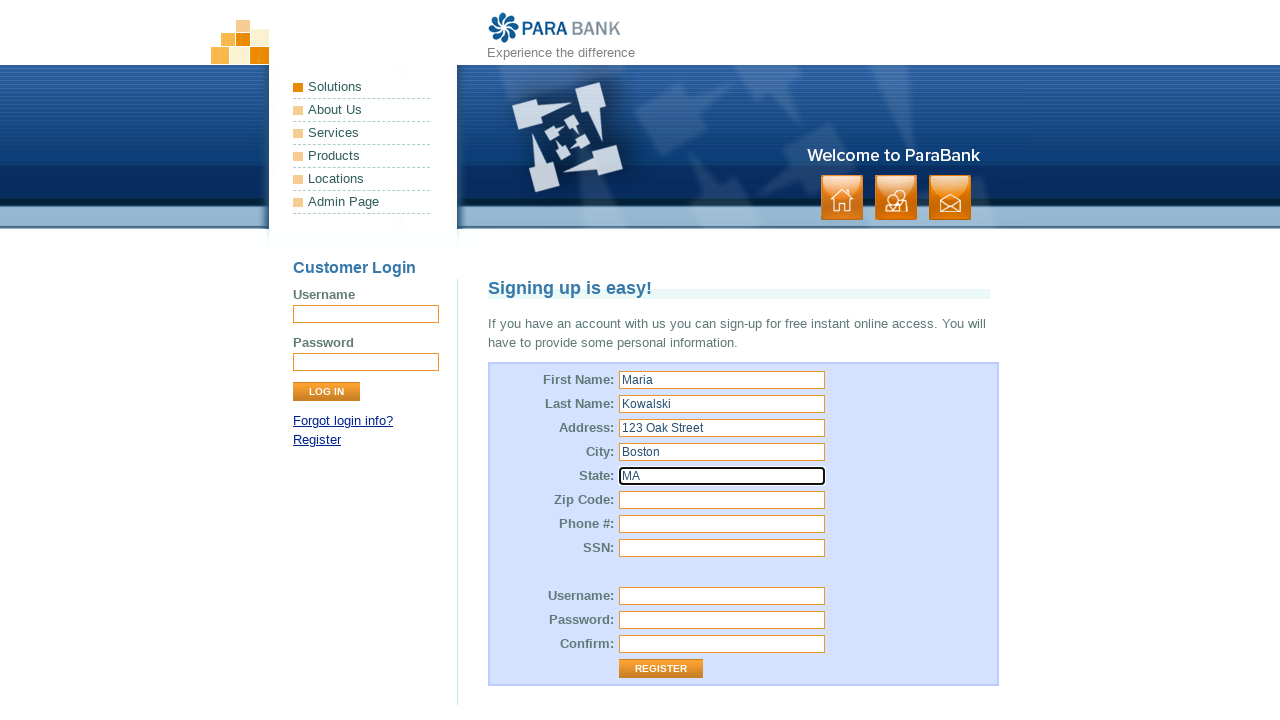

Filled zip code field with '02108' on #customer\.address\.zipCode
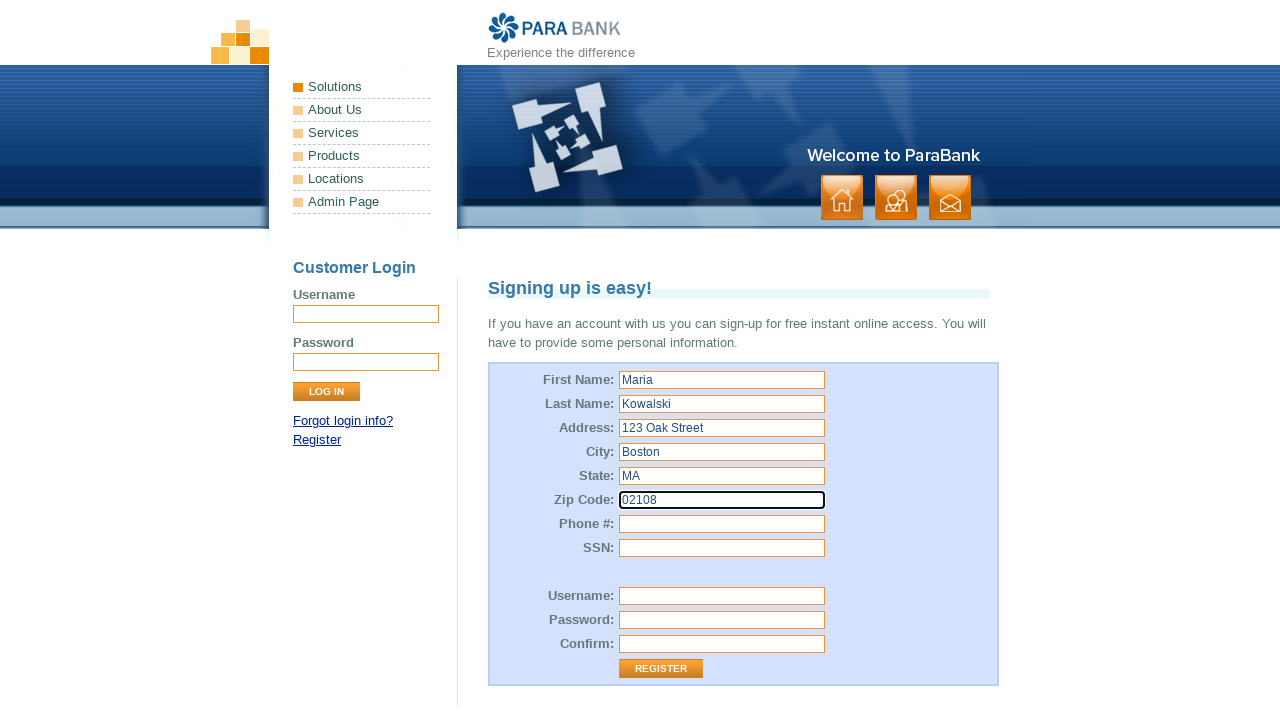

Filled phone number field with '617-555-0142' on #customer\.phoneNumber
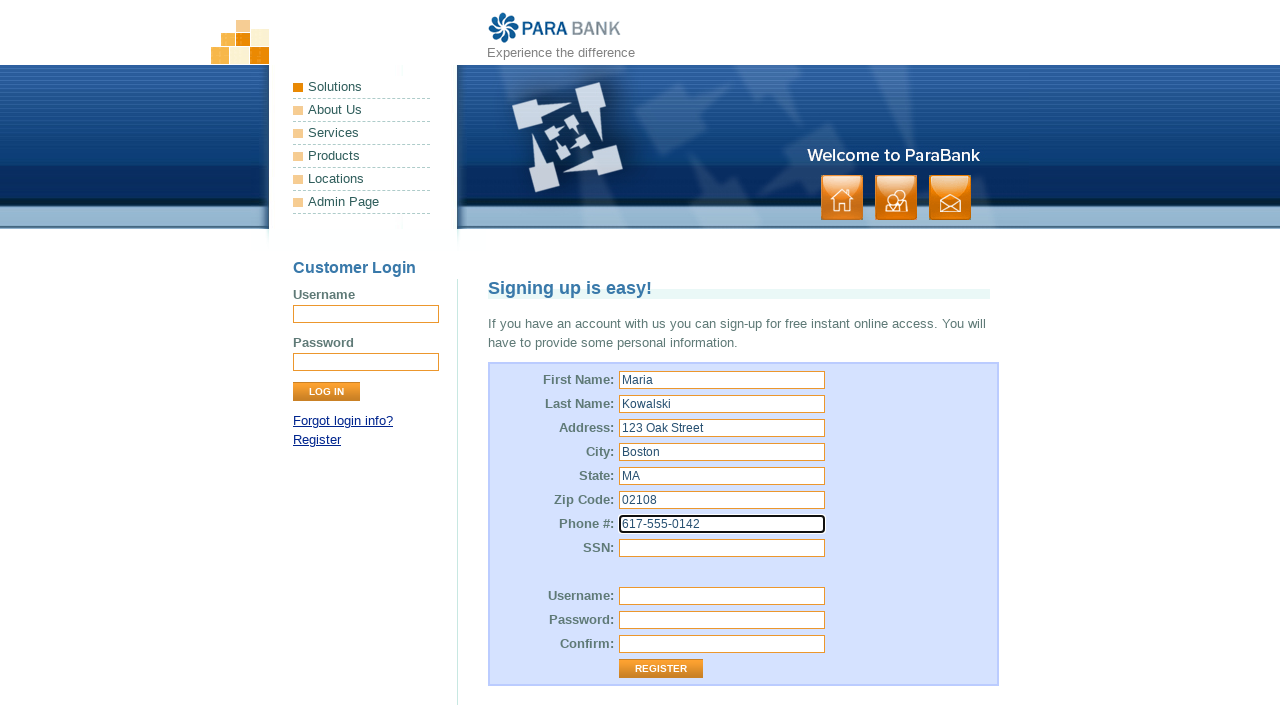

Filled SSN field with '123-45-6789' on #customer\.ssn
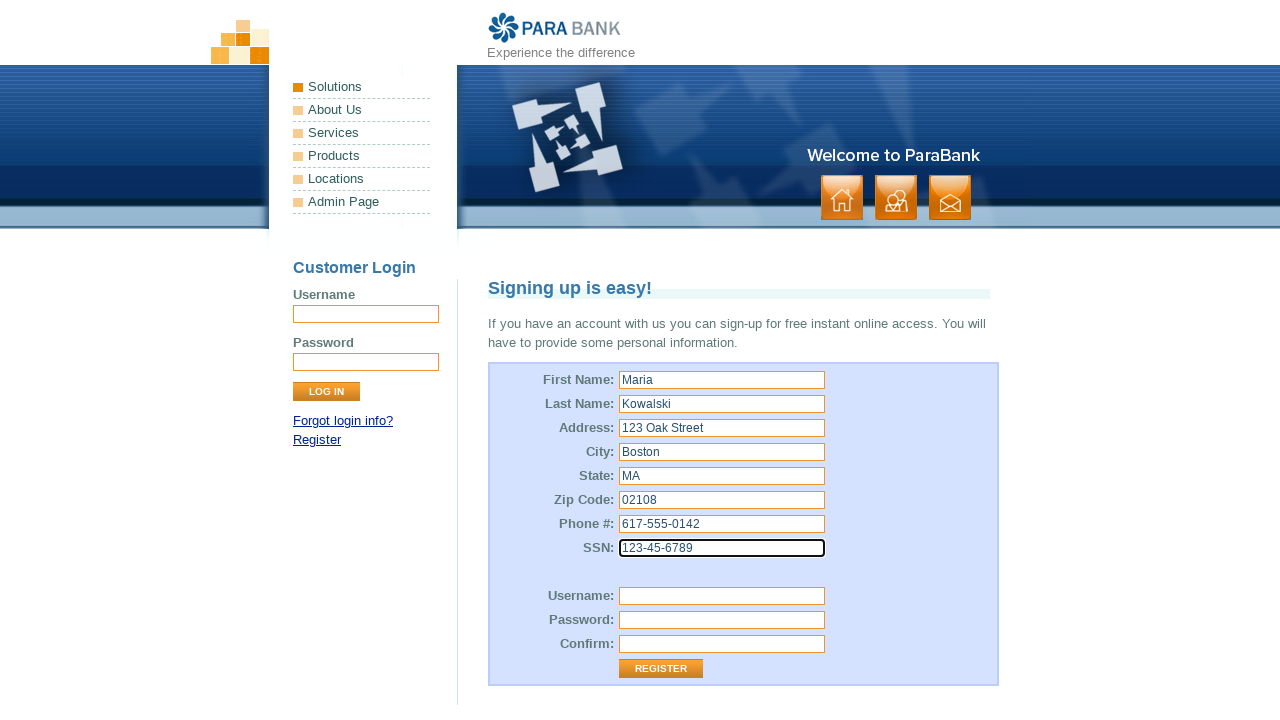

Filled username field with 'testuser_87423' on #customer\.username
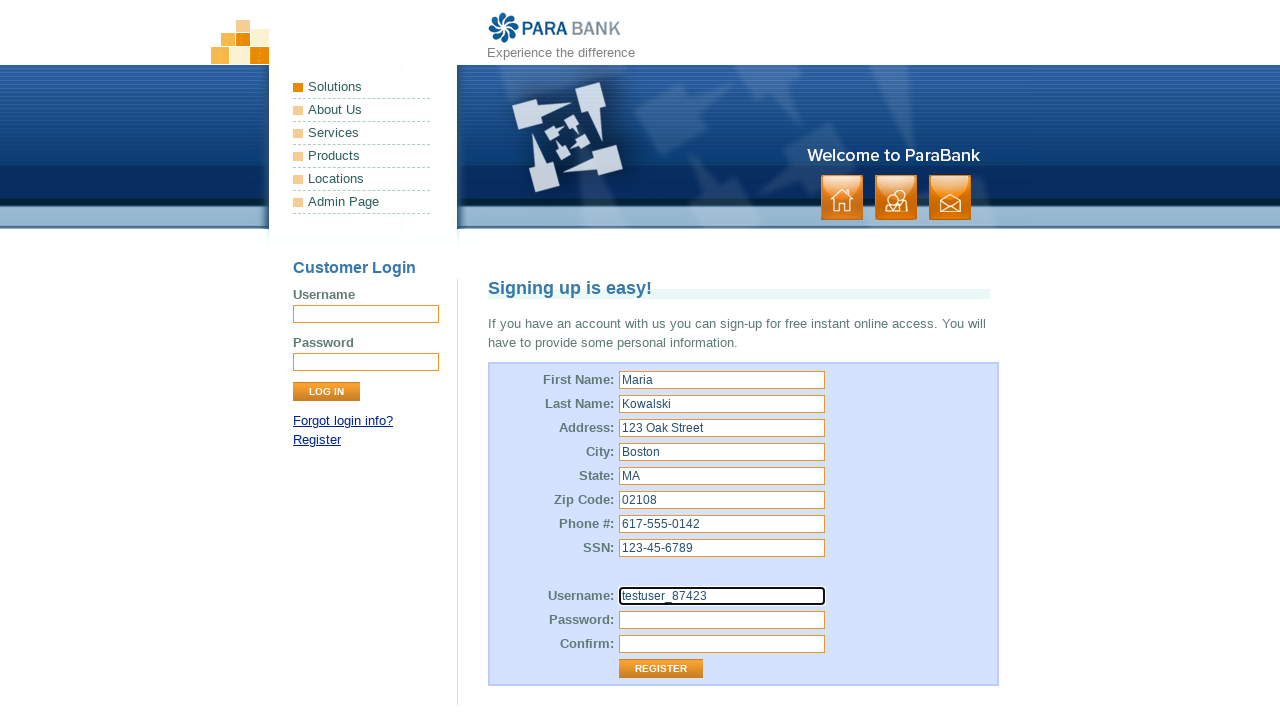

Filled password field with 'SecurePass456!' on #customer\.password
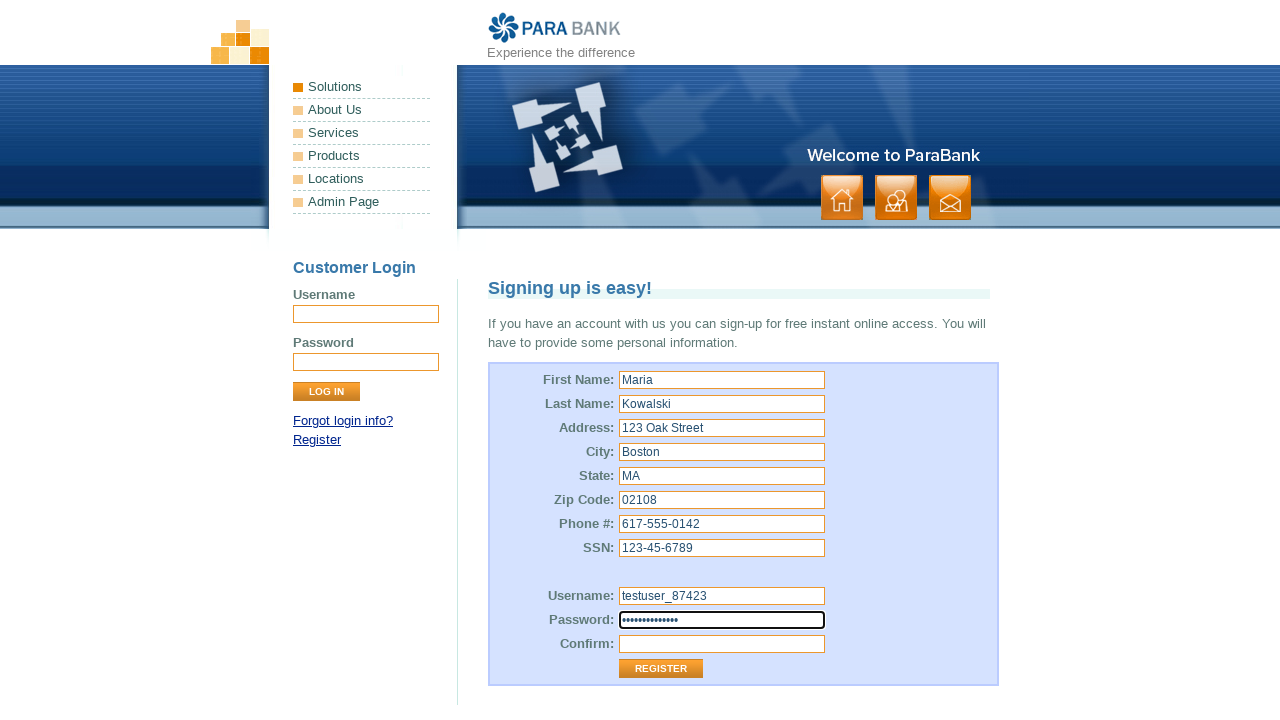

Filled password confirmation field with 'SecurePass456!' on #repeatedPassword
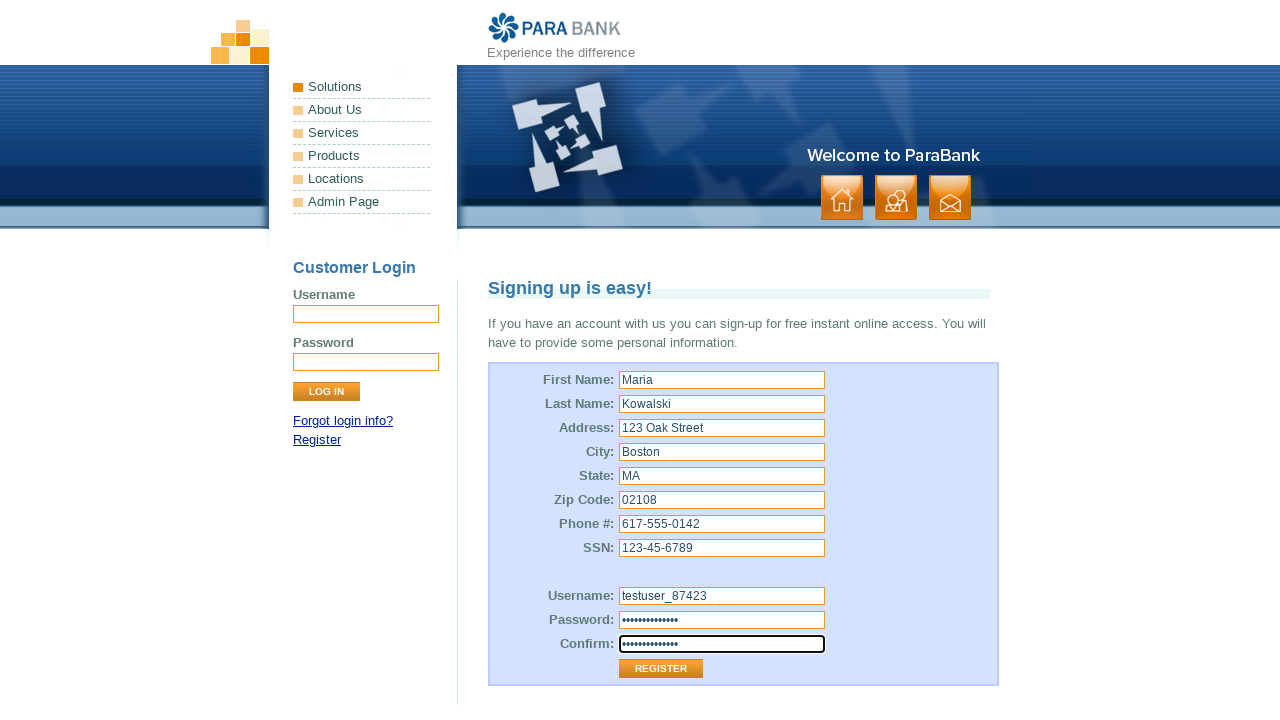

Clicked register button to submit the registration form at (896, 198) on .button
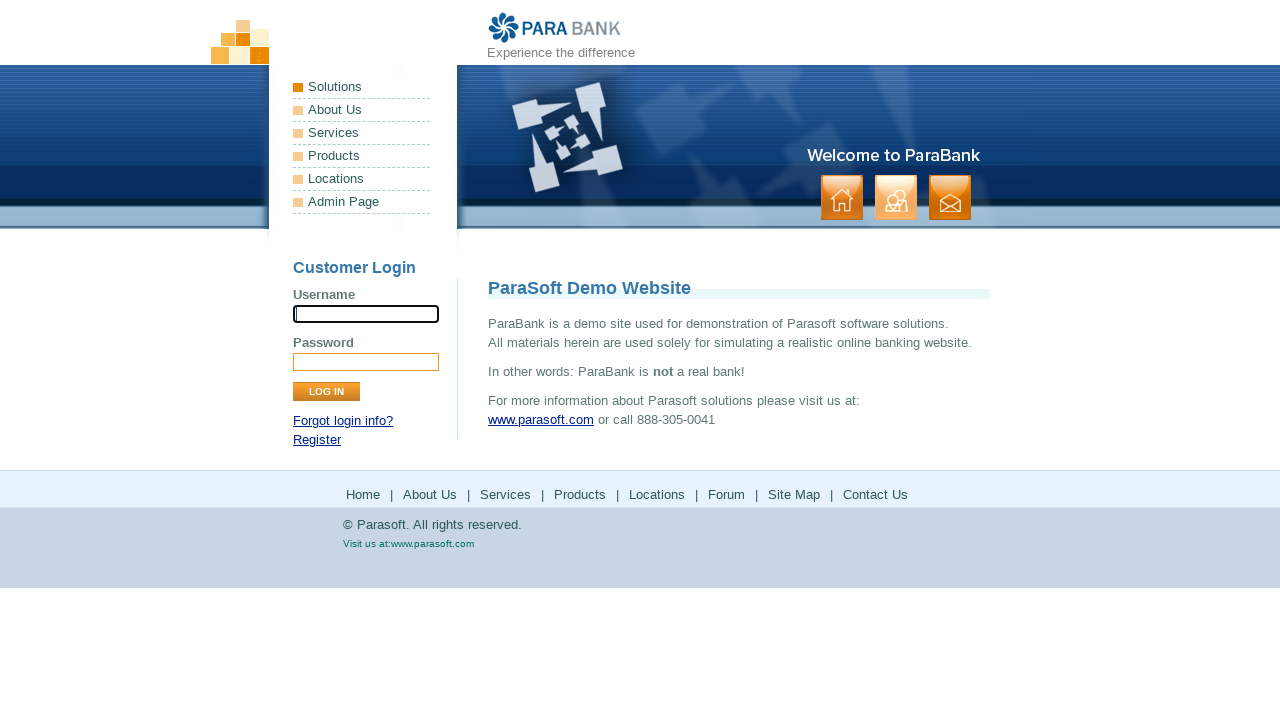

Waited for network idle state indicating registration completion
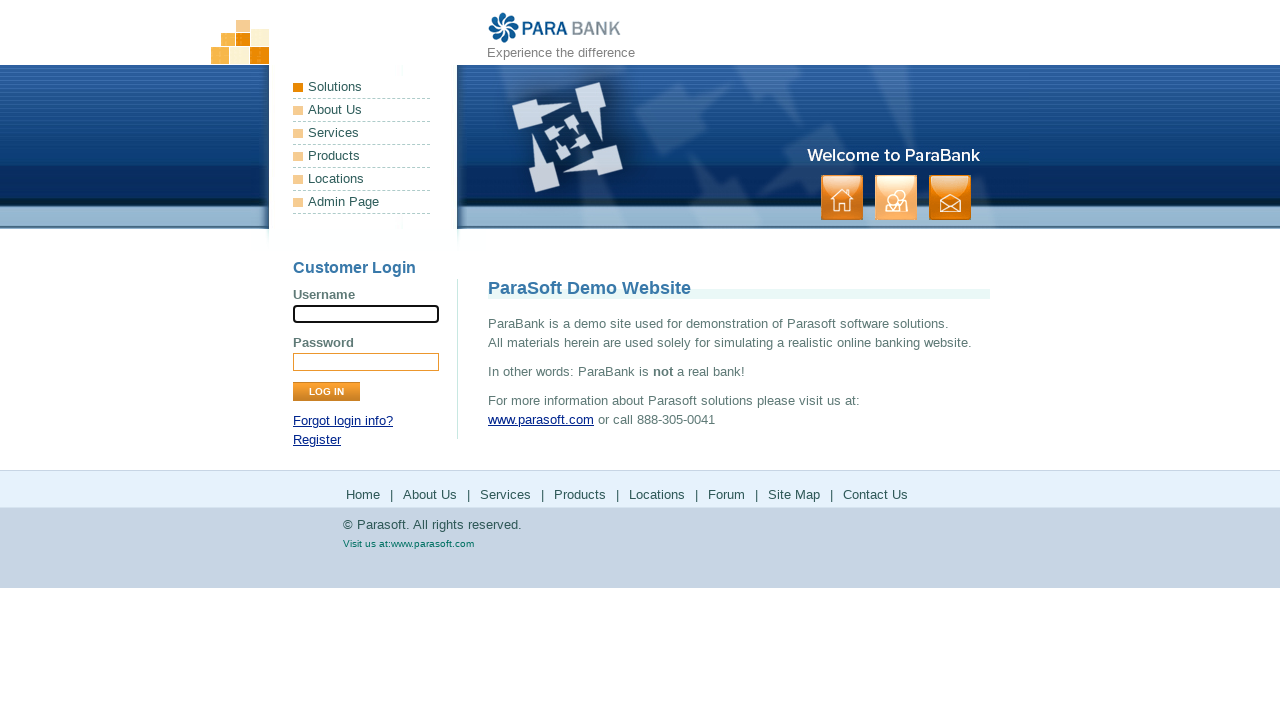

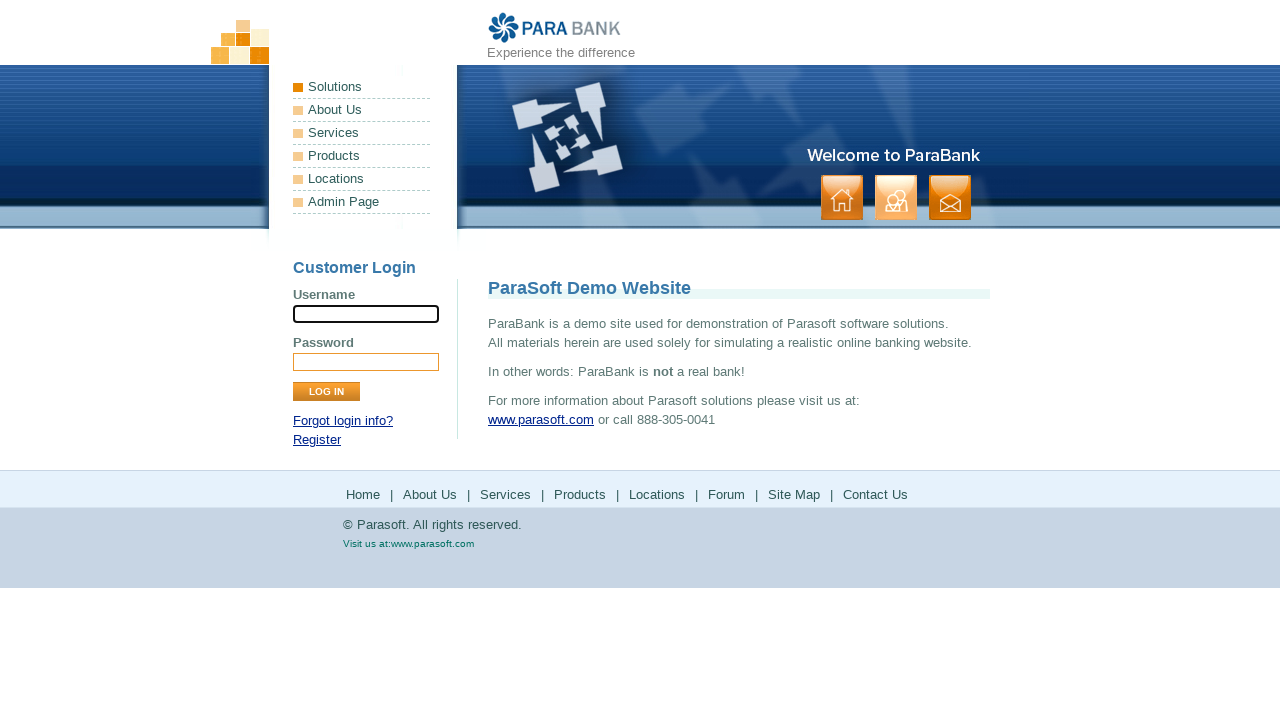